Tests the Bank Manager workflow in a demo banking application: adds a new customer, opens an account for them with a selected currency, and searches for the customer in the customer list.

Starting URL: https://www.globalsqa.com/angularJs-protractor/BankingProject/#/login

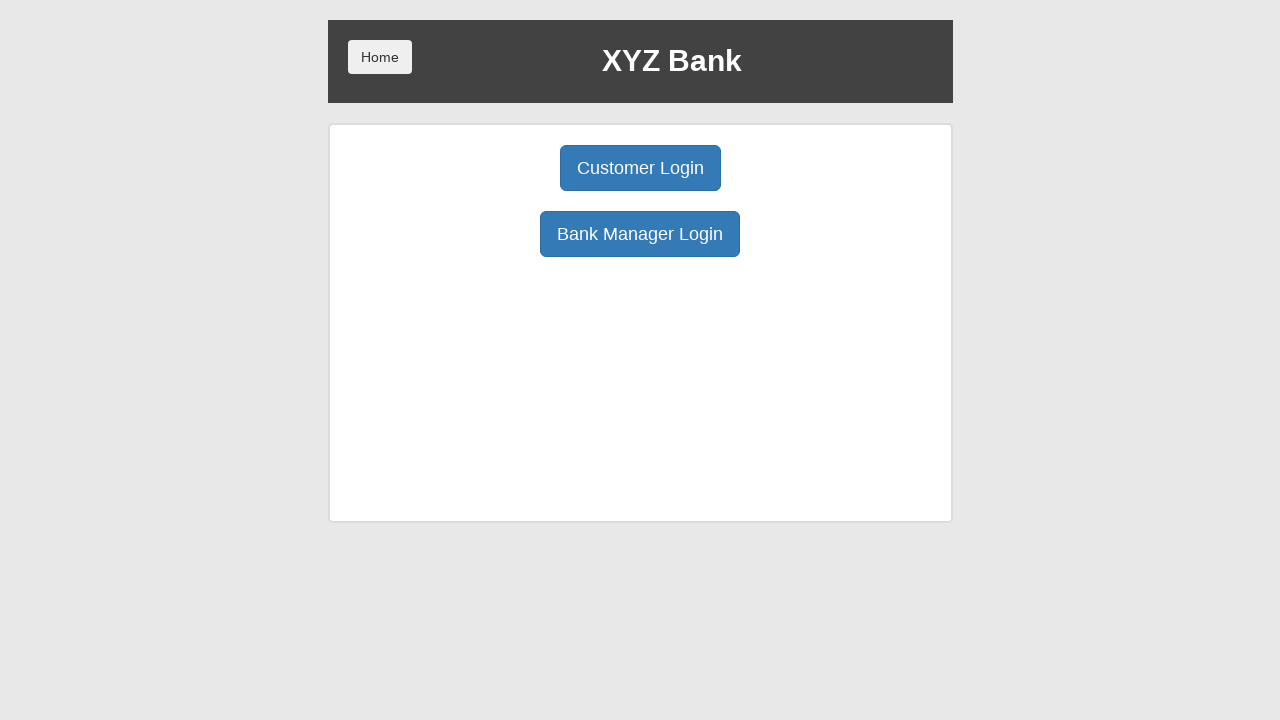

Clicked Bank Manager Login button at (640, 234) on xpath=/html/body/div/div/div[2]/div/div[1]/div[2]/button
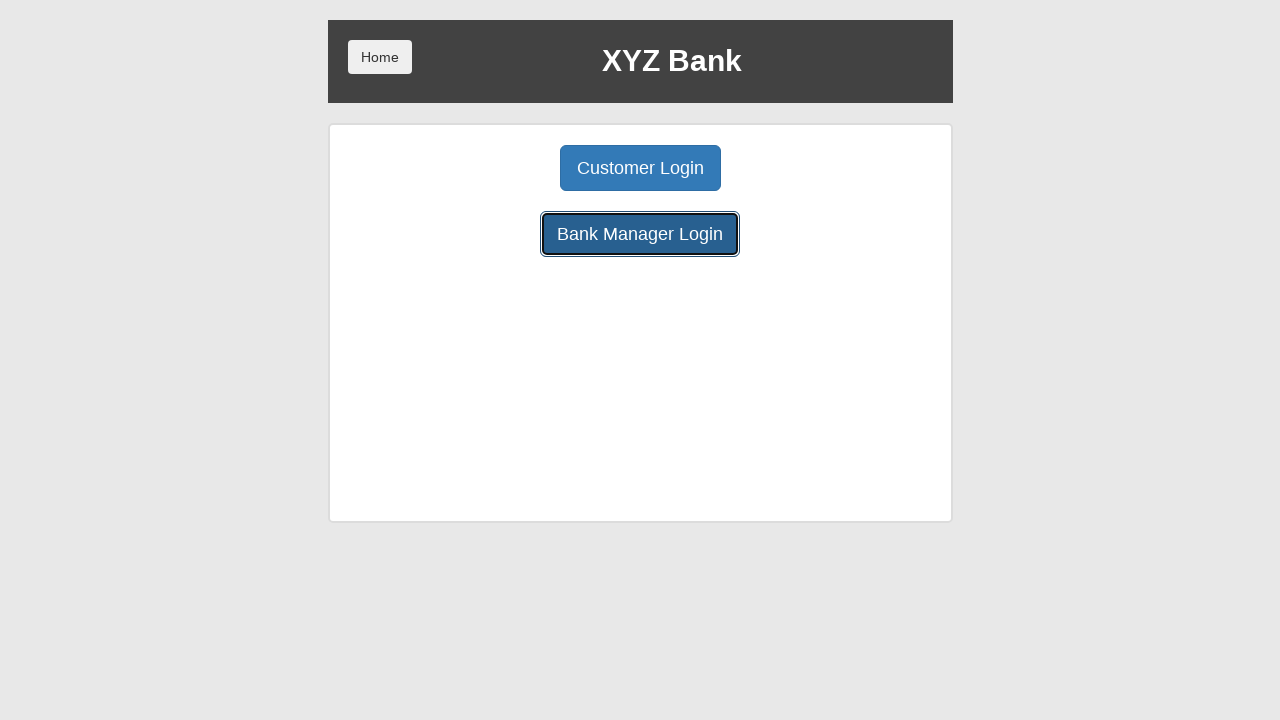

Waited for page to load after login
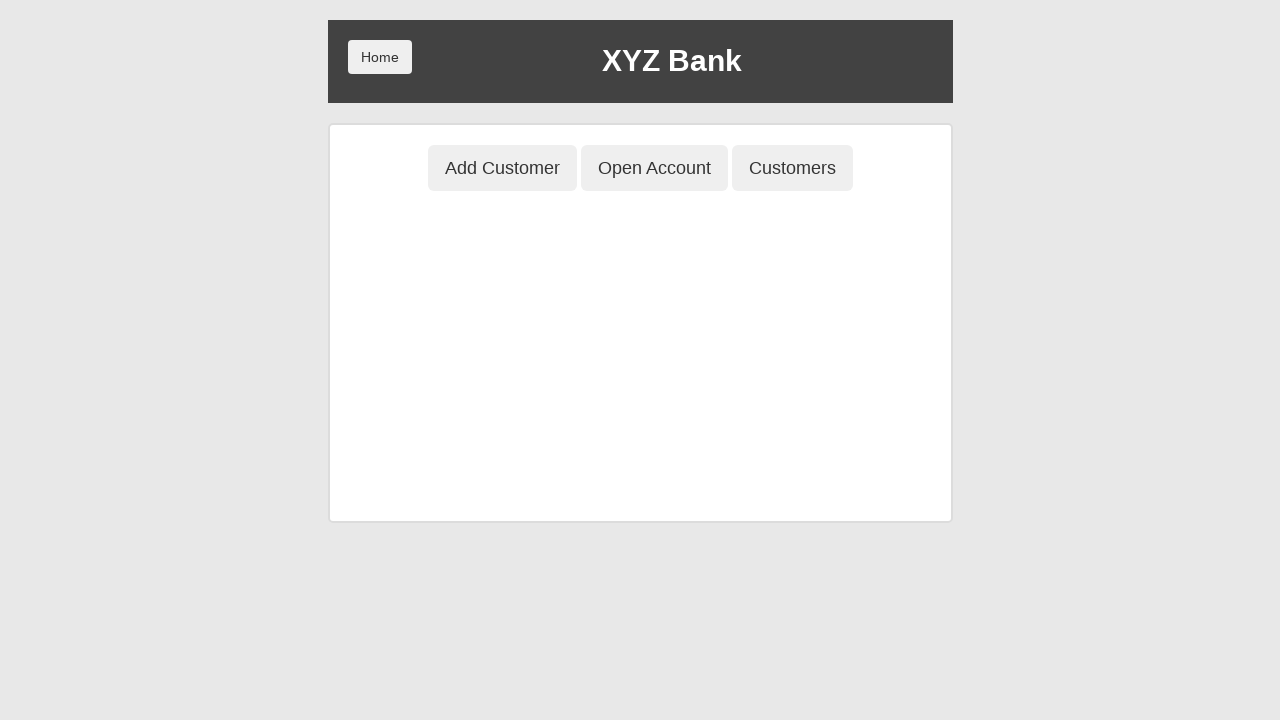

Clicked Add Customer button at (502, 168) on xpath=/html/body/div/div/div[2]/div/div[1]/button[1]
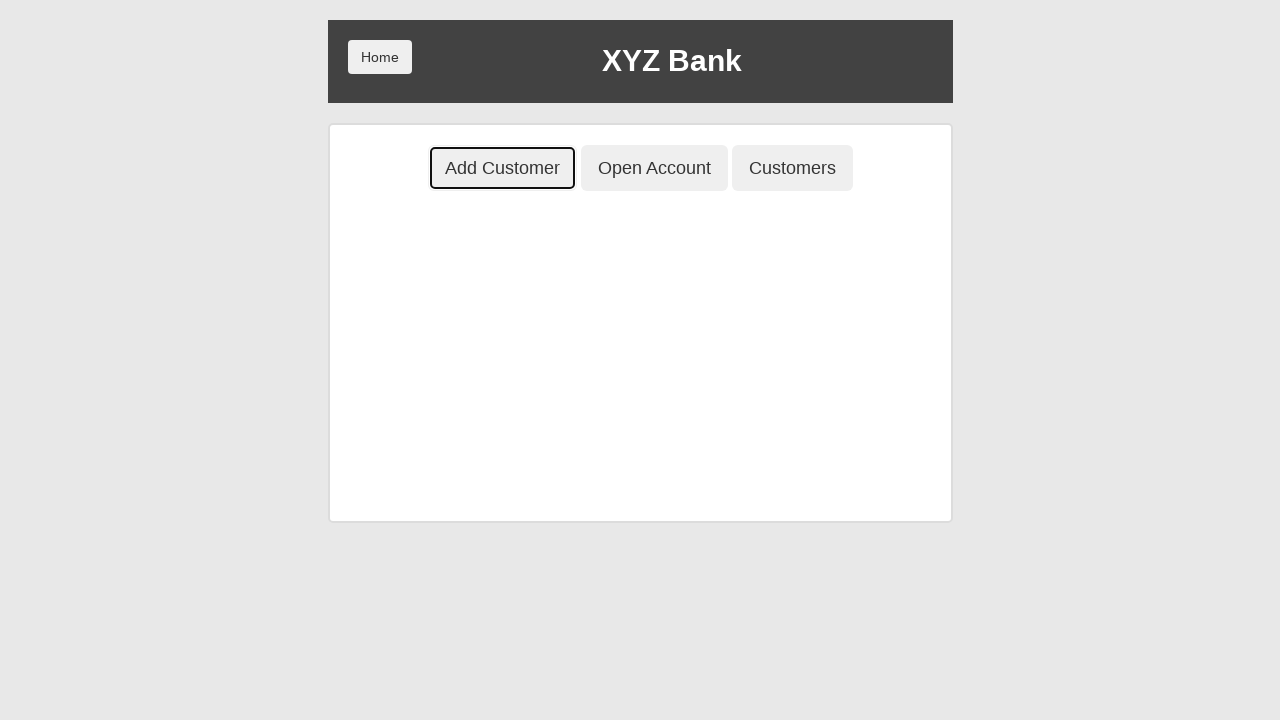

Waited for Add Customer form to load
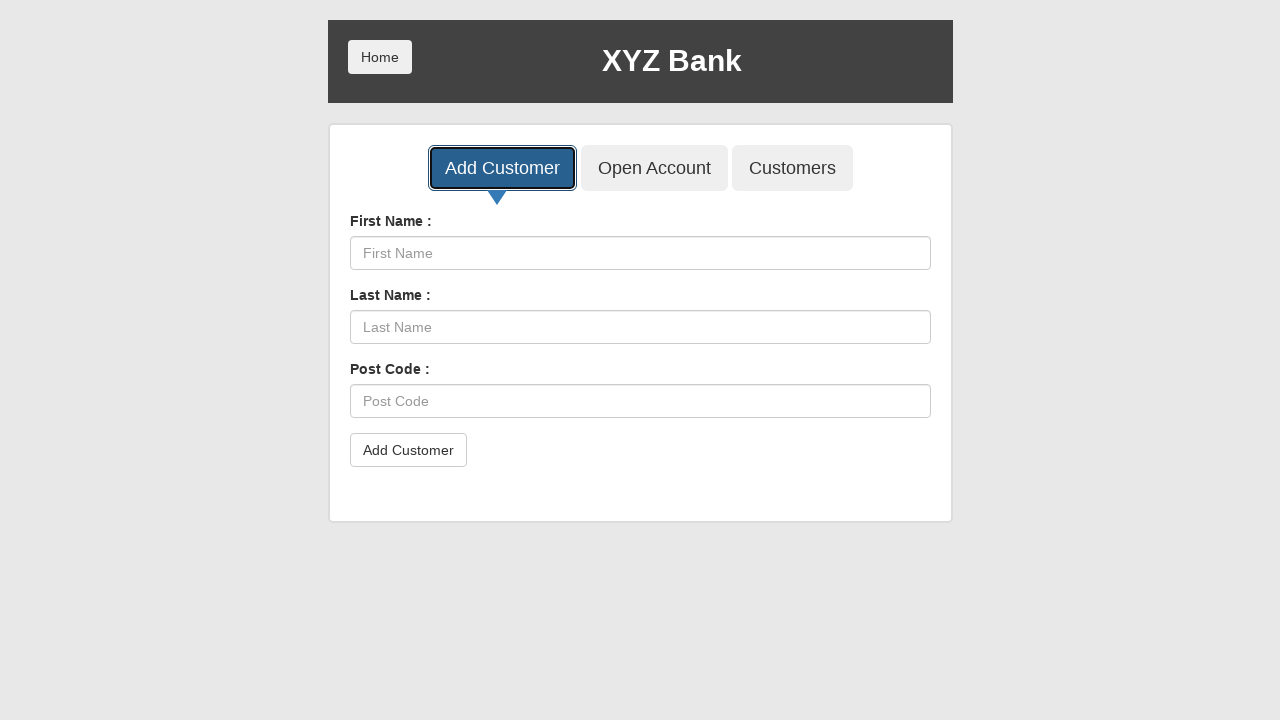

Filled first name field with 'ayesha' on xpath=/html/body/div/div/div[2]/div/div[2]/div/div/form/div[1]/input
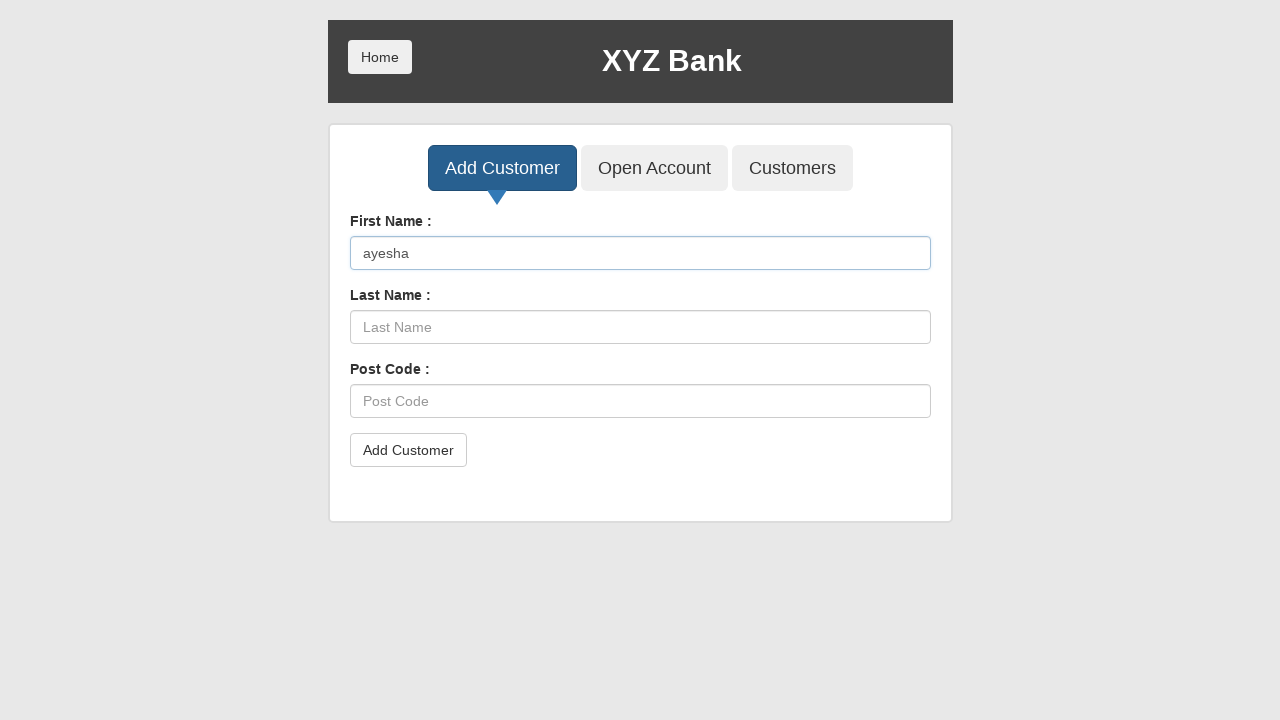

Filled last name field with 'khan' on xpath=/html/body/div/div/div[2]/div/div[2]/div/div/form/div[2]/input
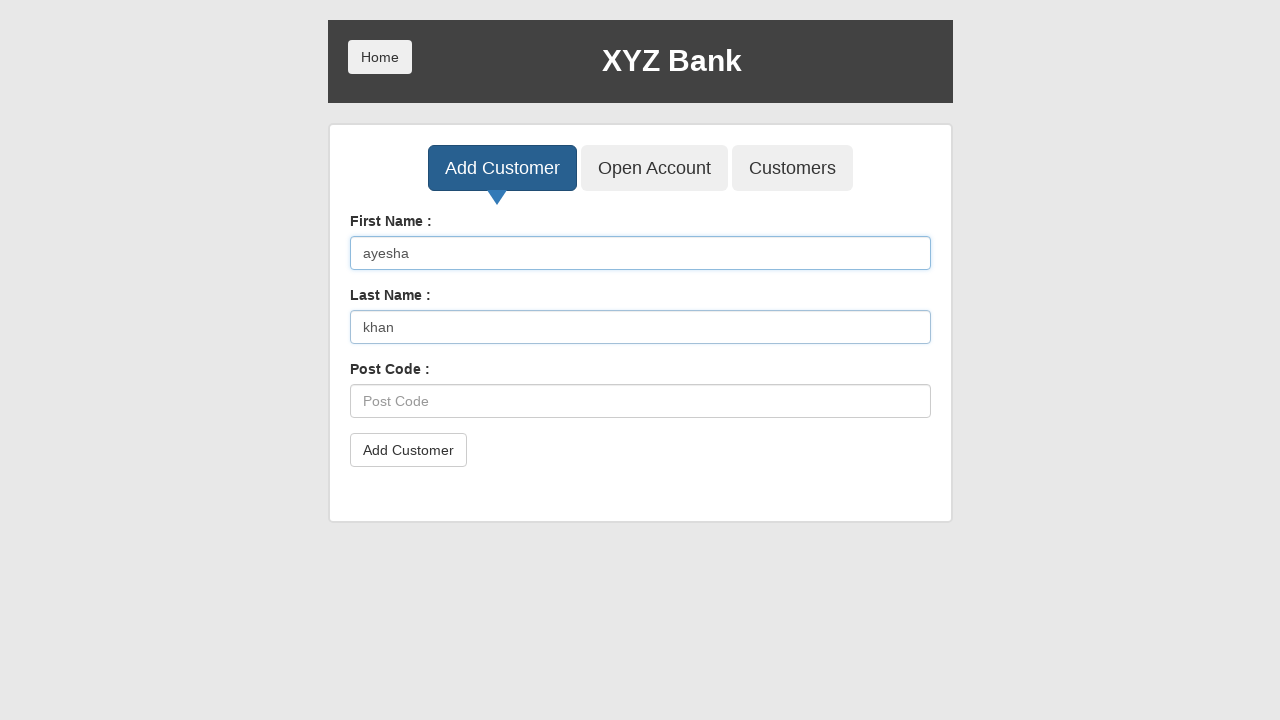

Filled postal code field with '2228' on xpath=/html/body/div/div/div[2]/div/div[2]/div/div/form/div[3]/input
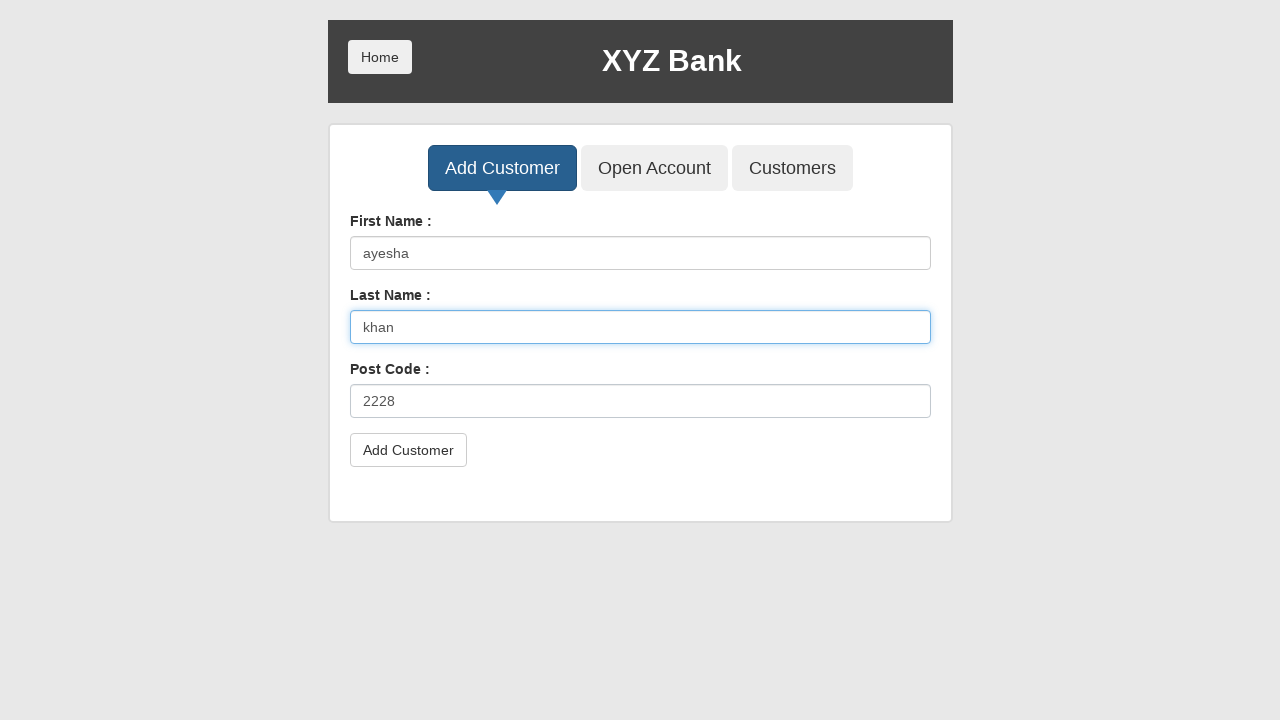

Clicked Add Customer form submit button at (408, 450) on xpath=/html/body/div/div/div[2]/div/div[2]/div/div/form/button
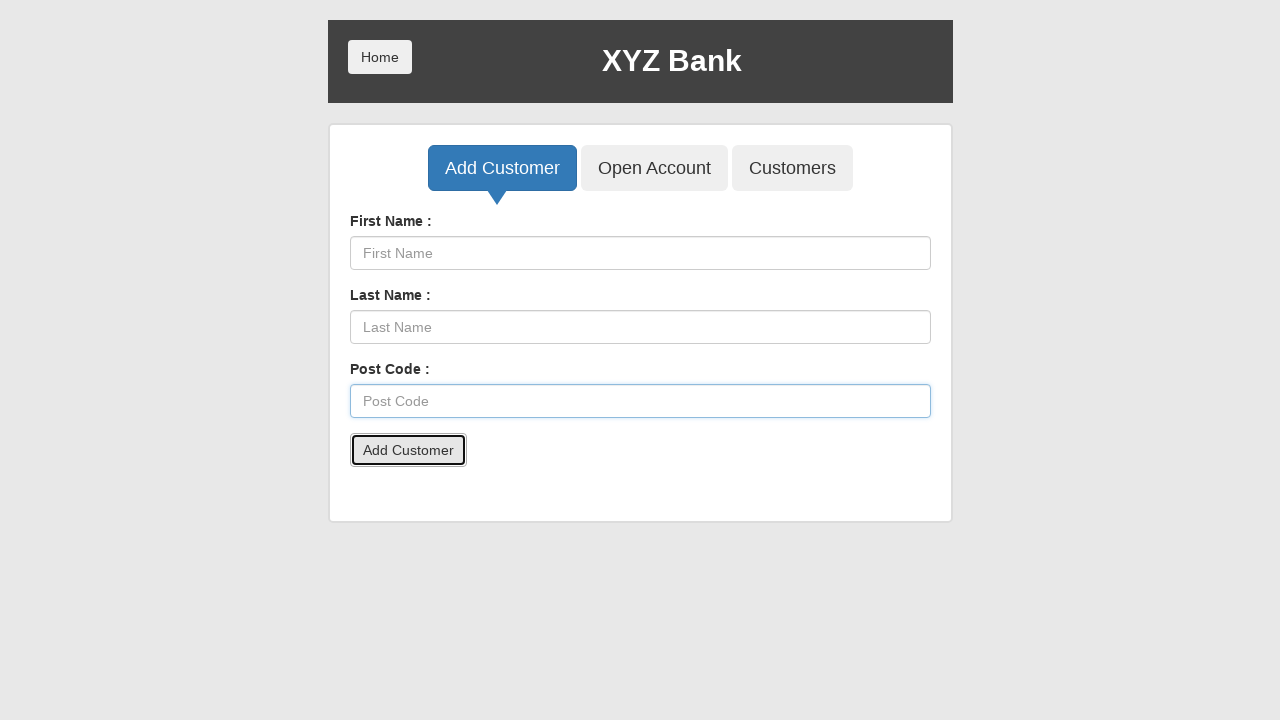

Waited after form submission
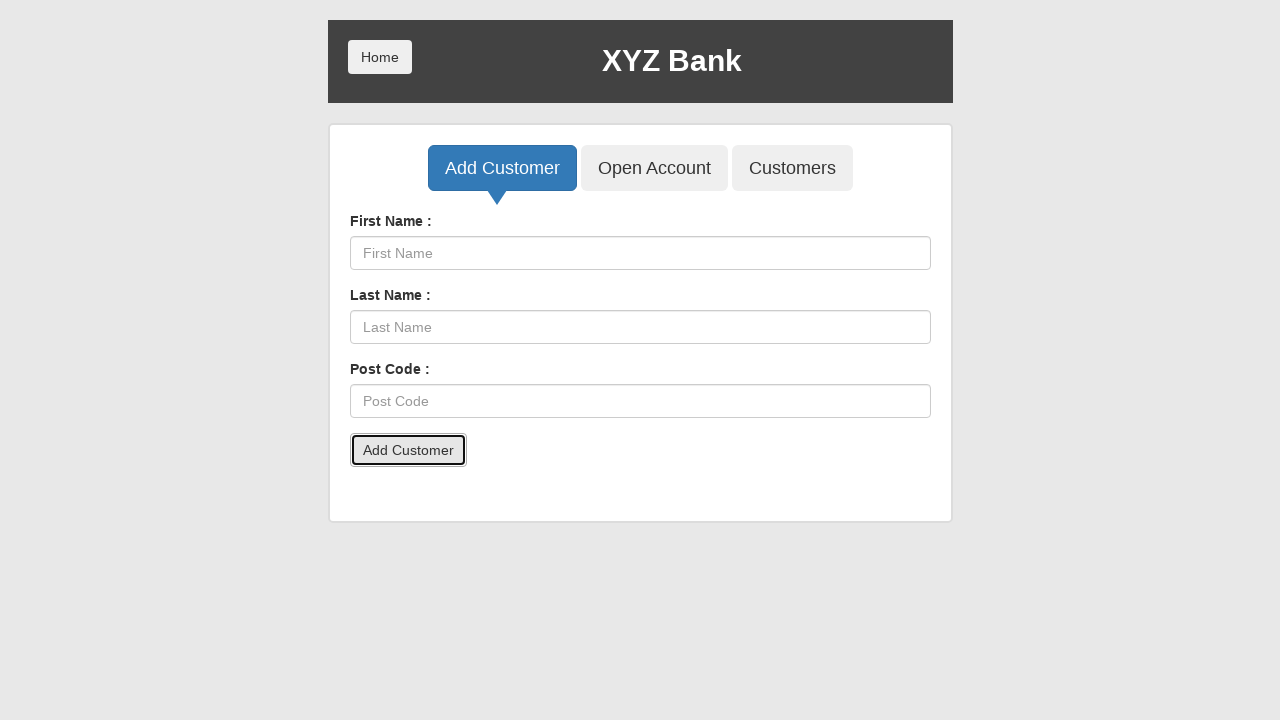

Set up dialog handler to accept alerts
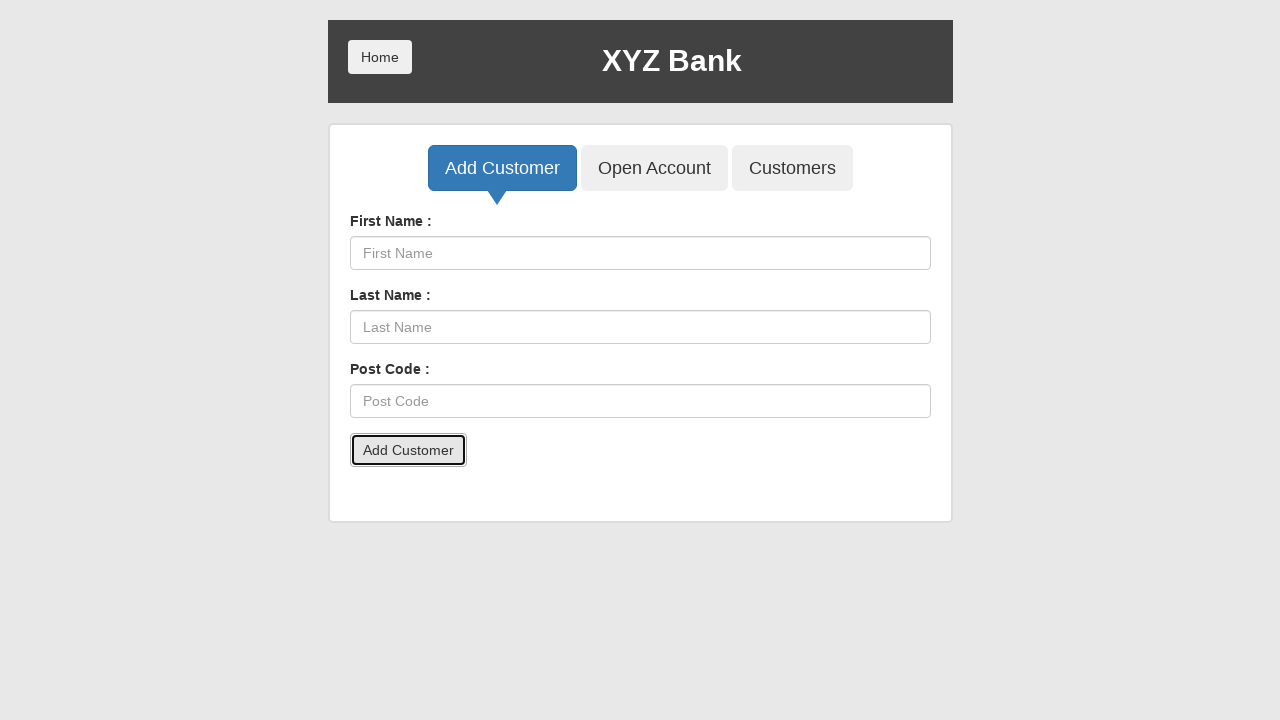

Waited for alert to be processed
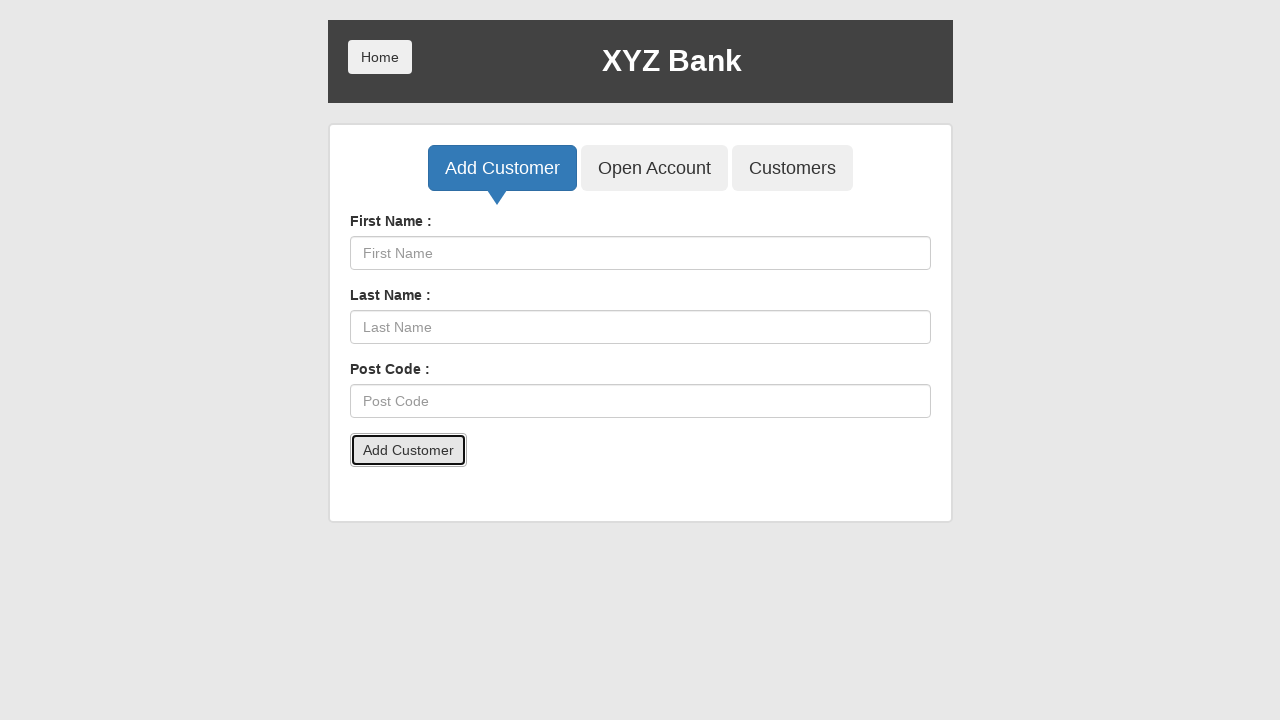

Clicked Open Account button at (654, 168) on xpath=/html/body/div/div/div[2]/div/div[1]/button[2]
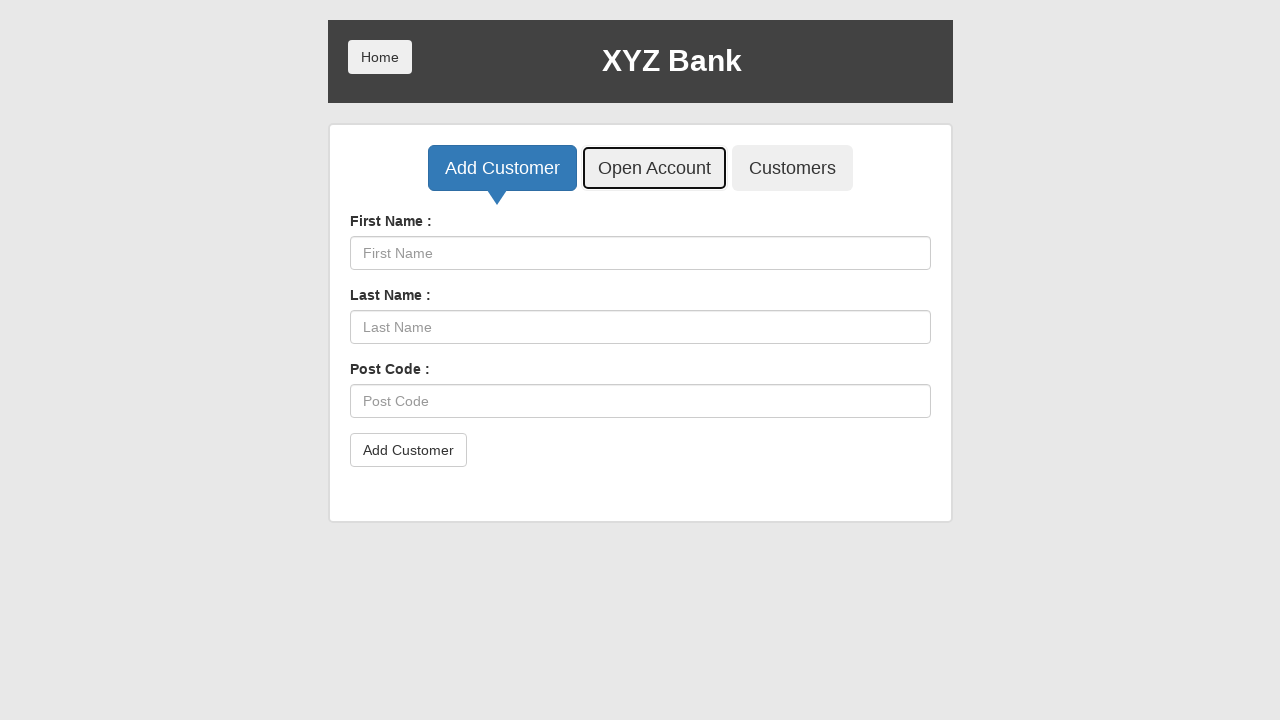

Waited for Open Account form to load
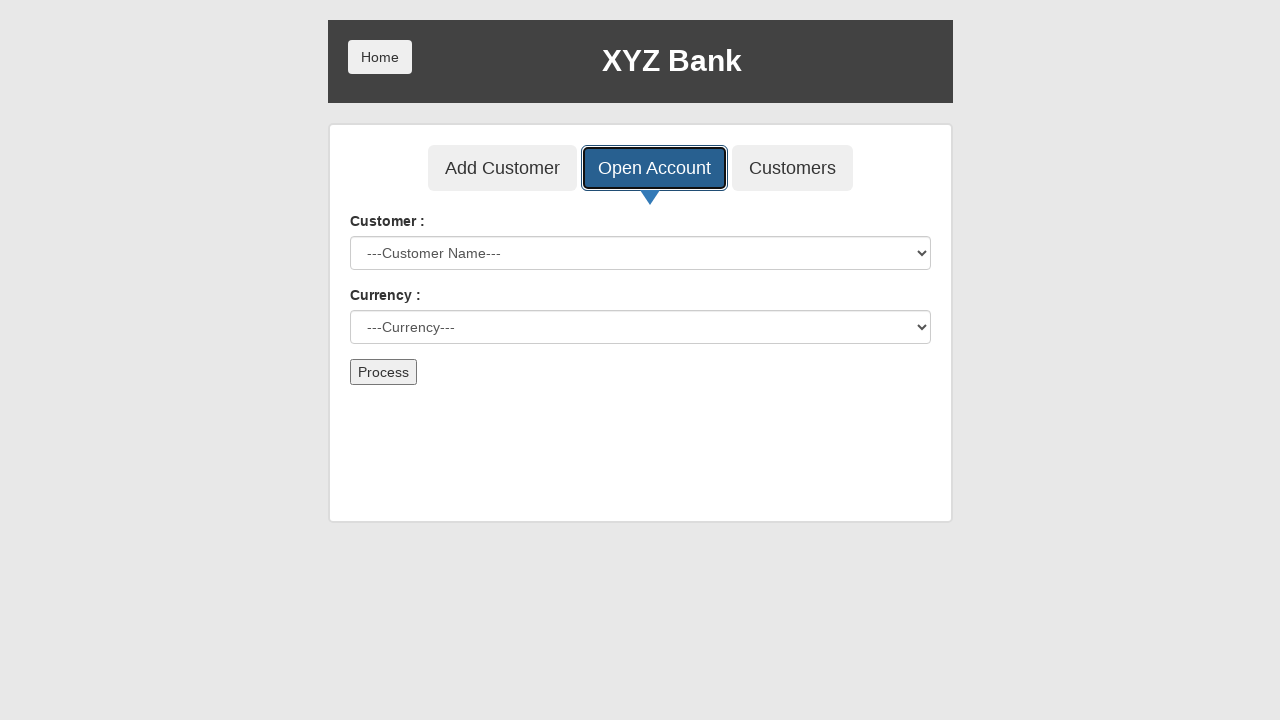

Selected customer 'ayesha khan' from dropdown on #userSelect
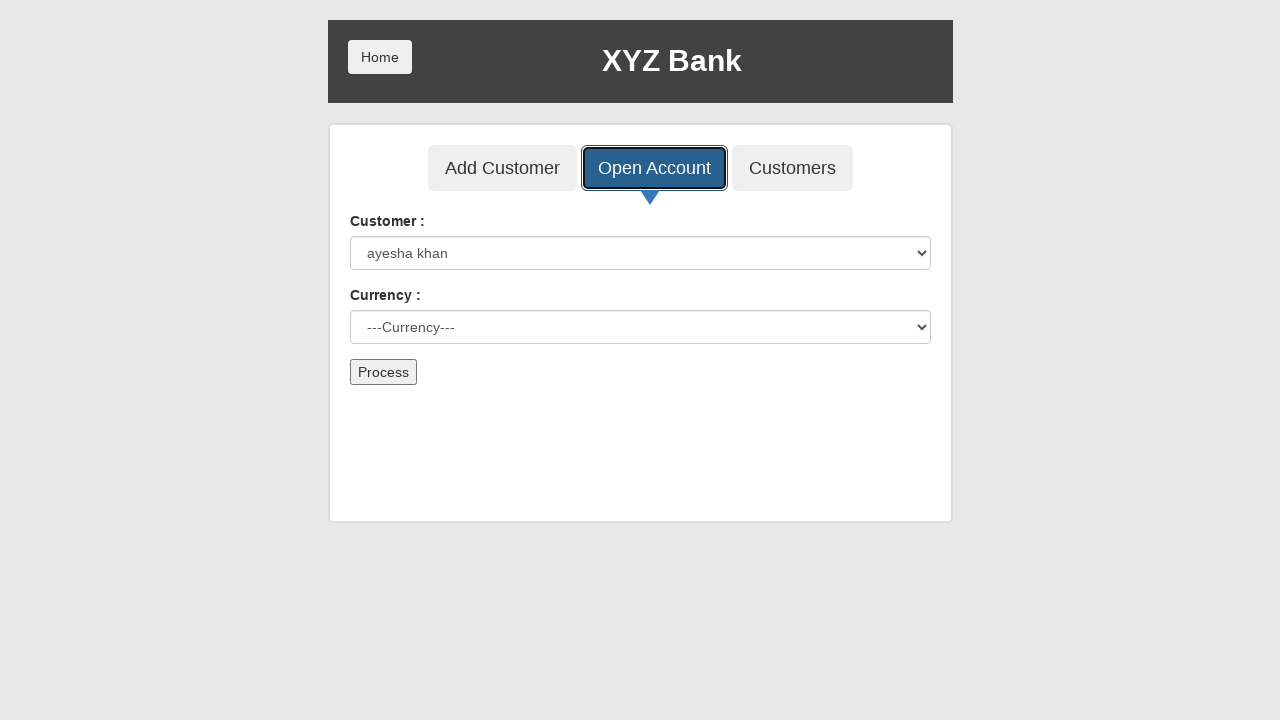

Selected currency 'Rupee' from dropdown on #currency
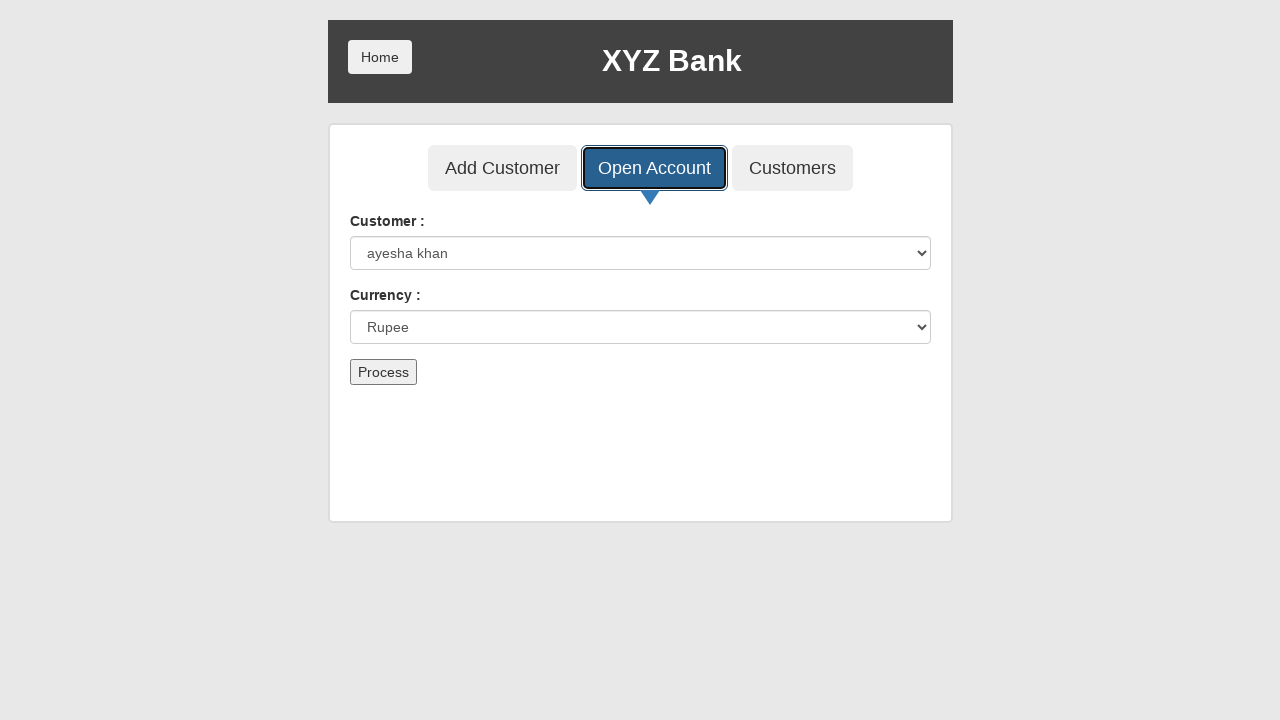

Clicked Open Account form submit button at (383, 372) on button[type='submit']
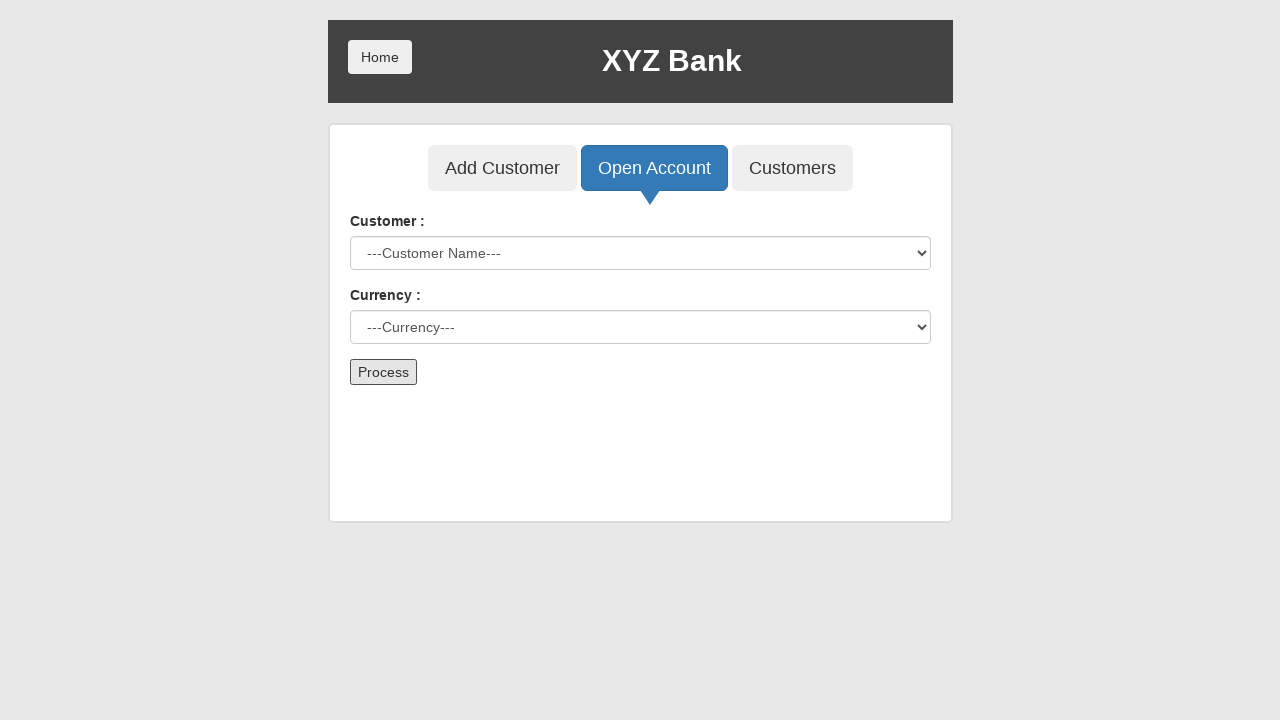

Waited after account creation
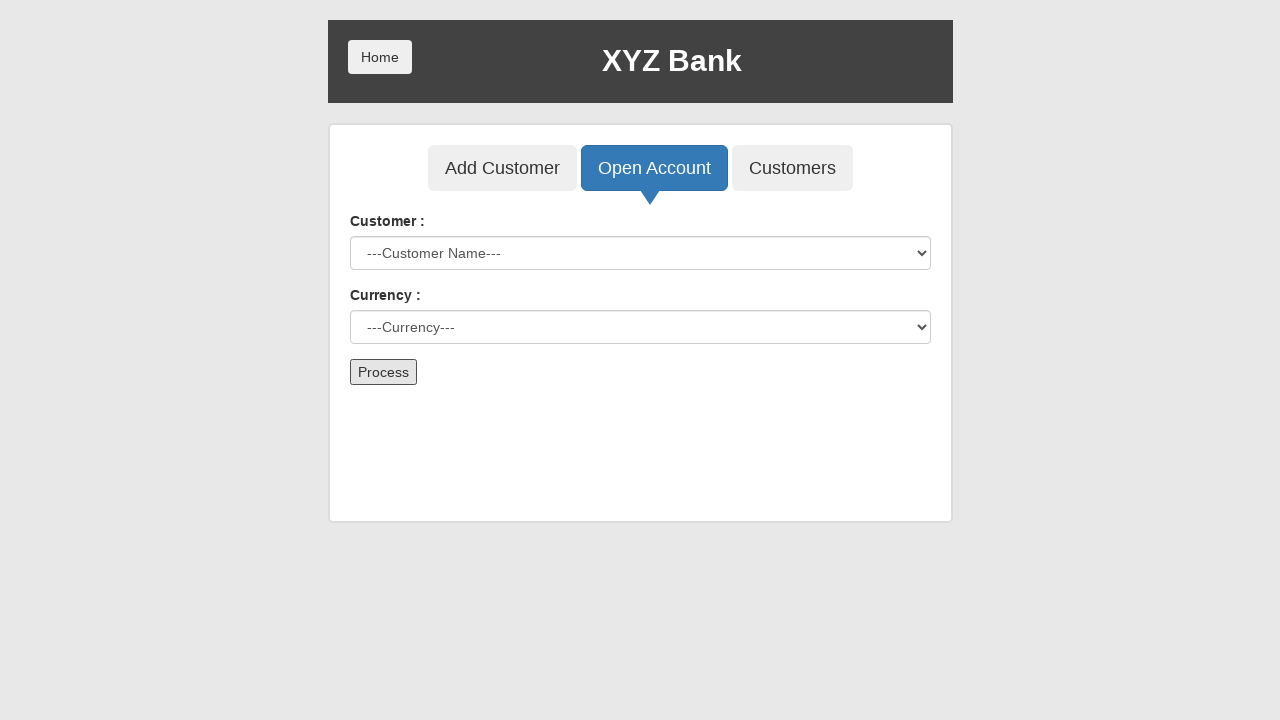

Clicked Customers tab at (792, 168) on xpath=(//*[@class='btn btn-lg tab'])[2]
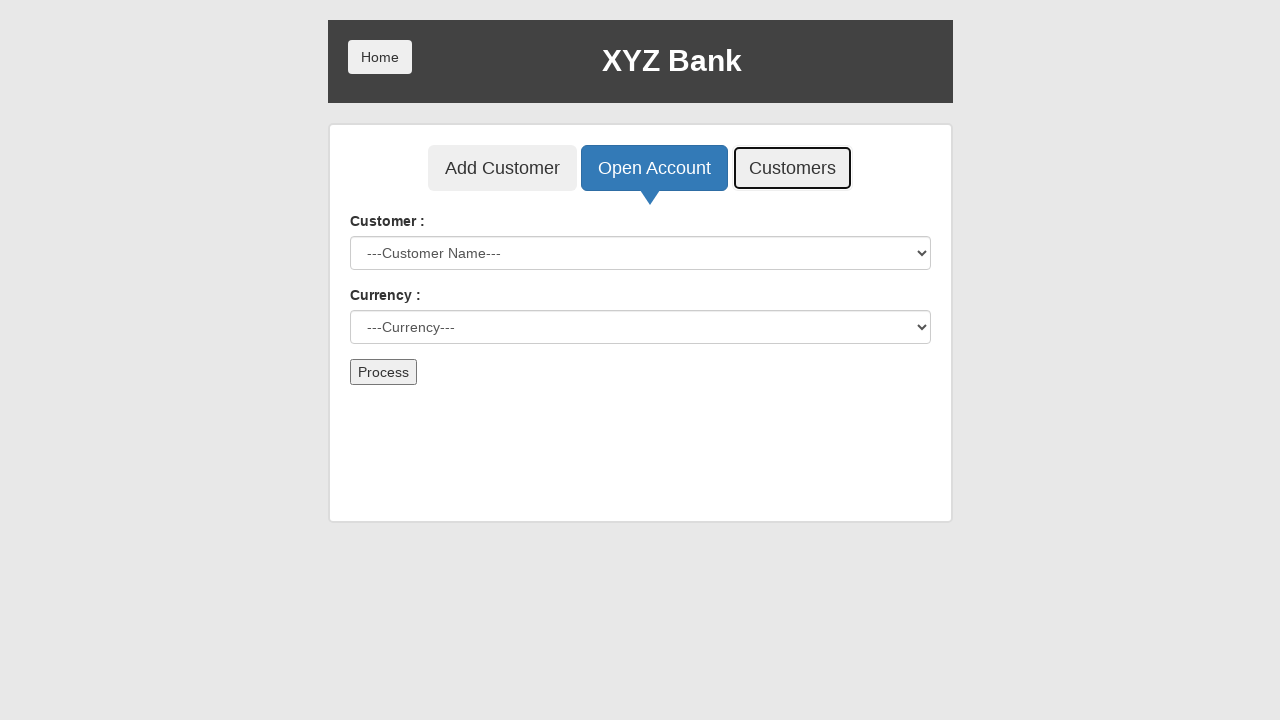

Waited for Customers list to load
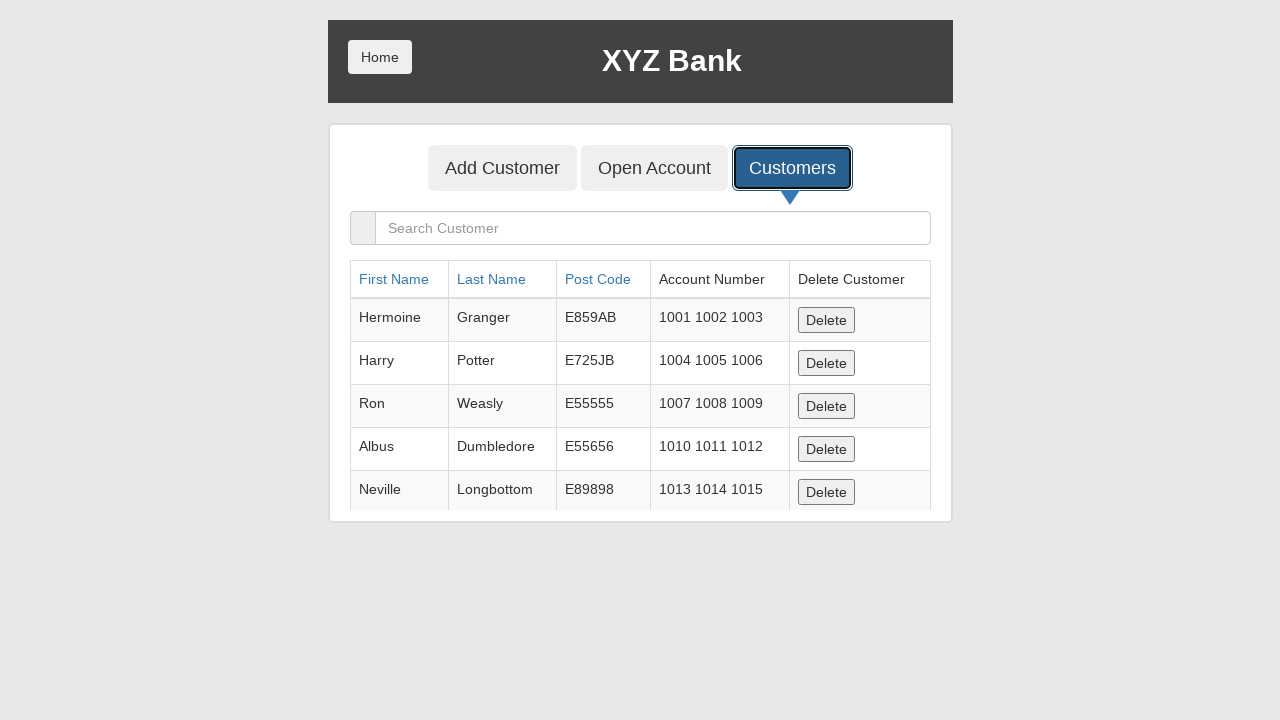

Filled search field with 'ayesha' to find customer on input[type='text']
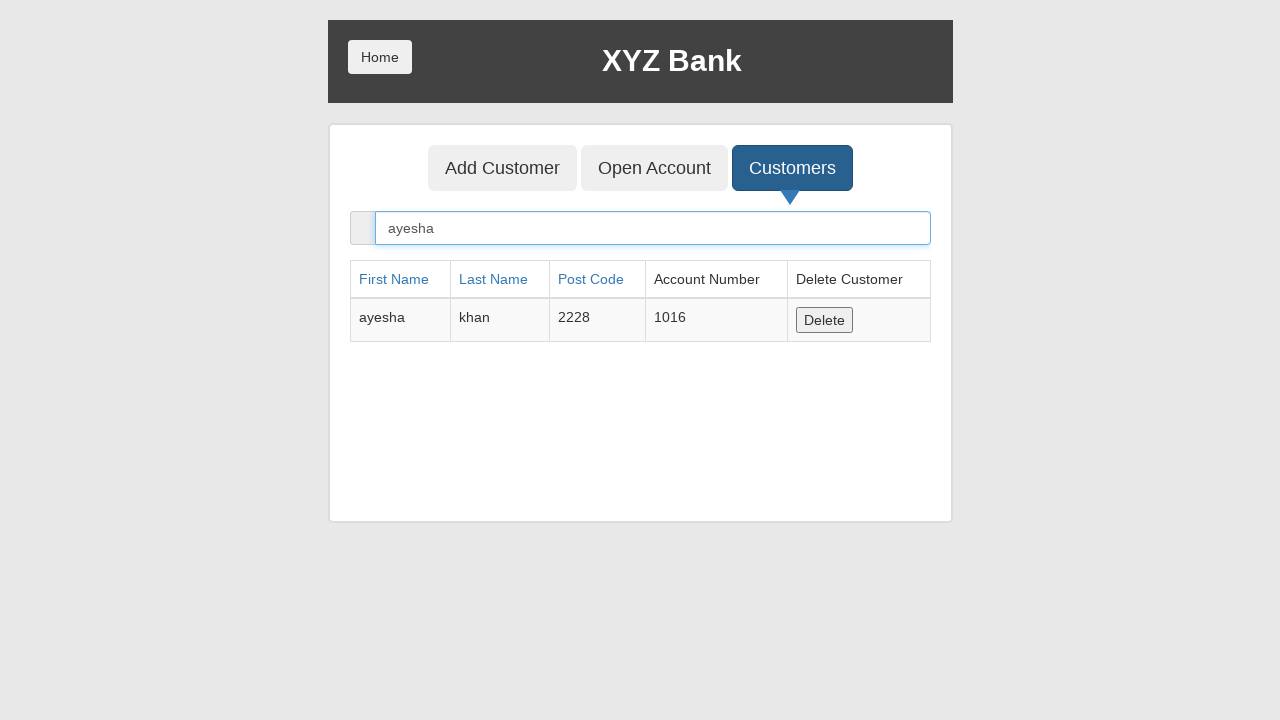

Waited for search results to filter
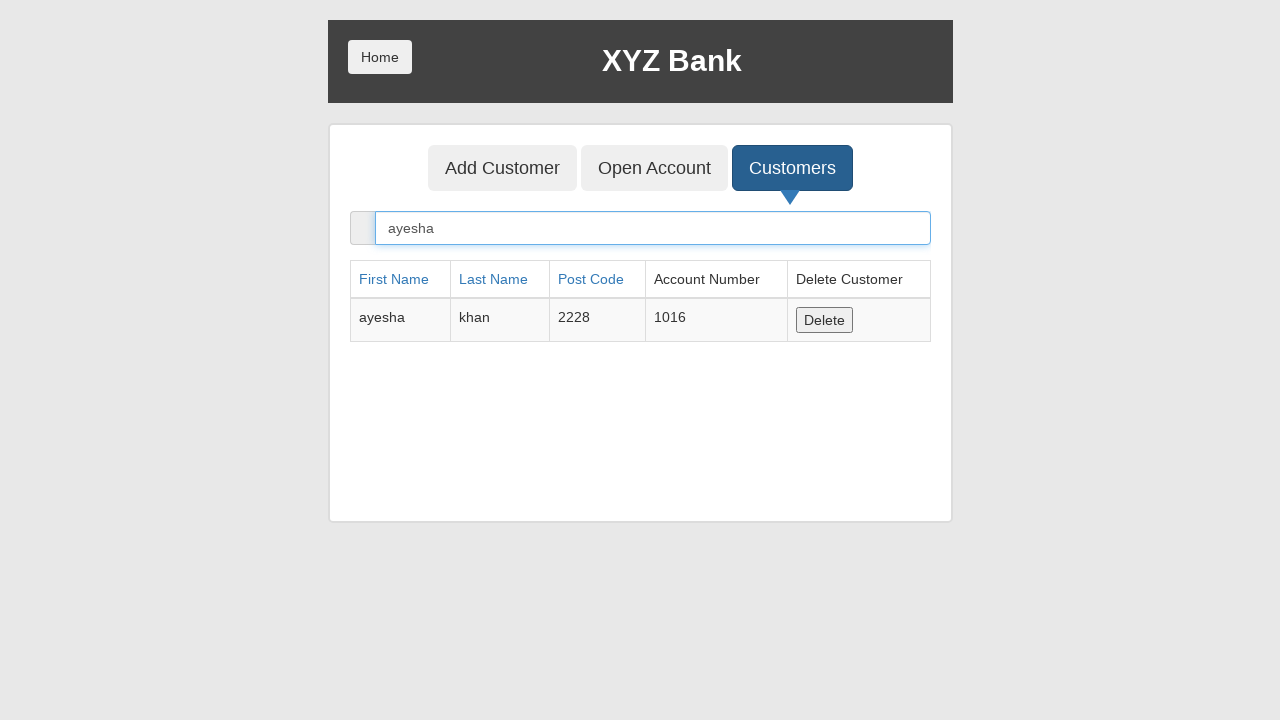

Clicked home button to return to main page at (380, 57) on button.btn.home
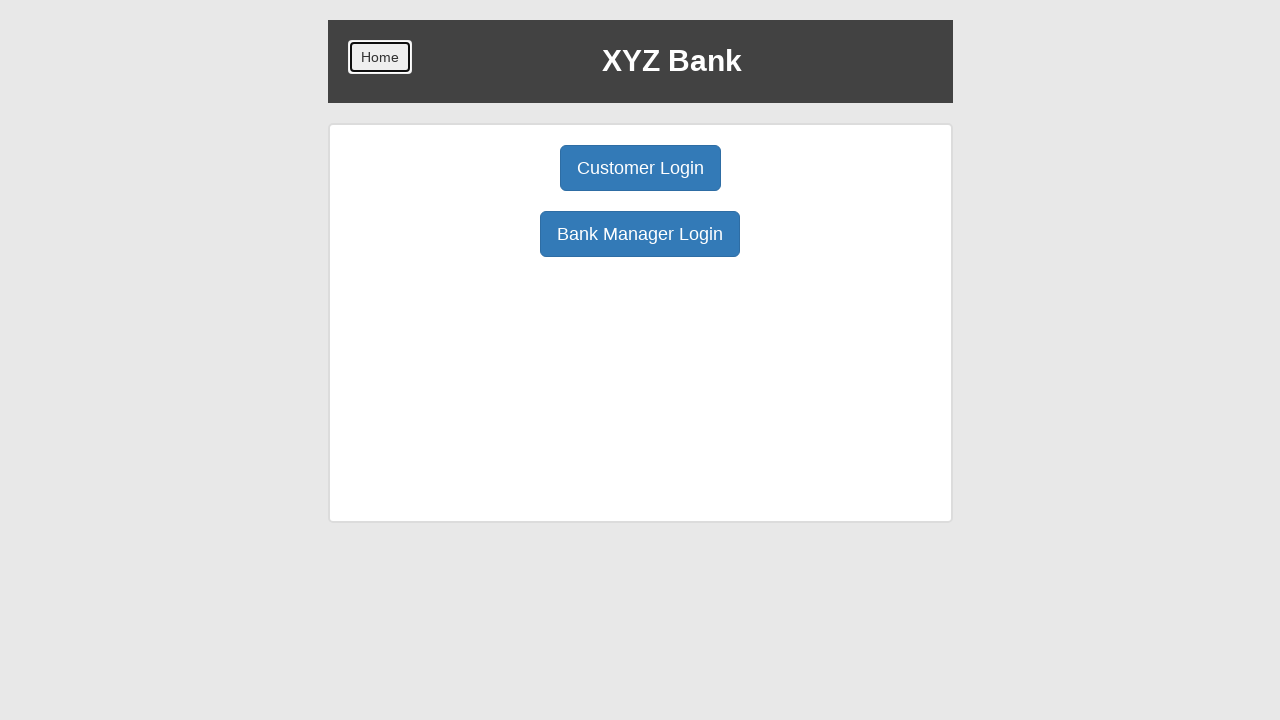

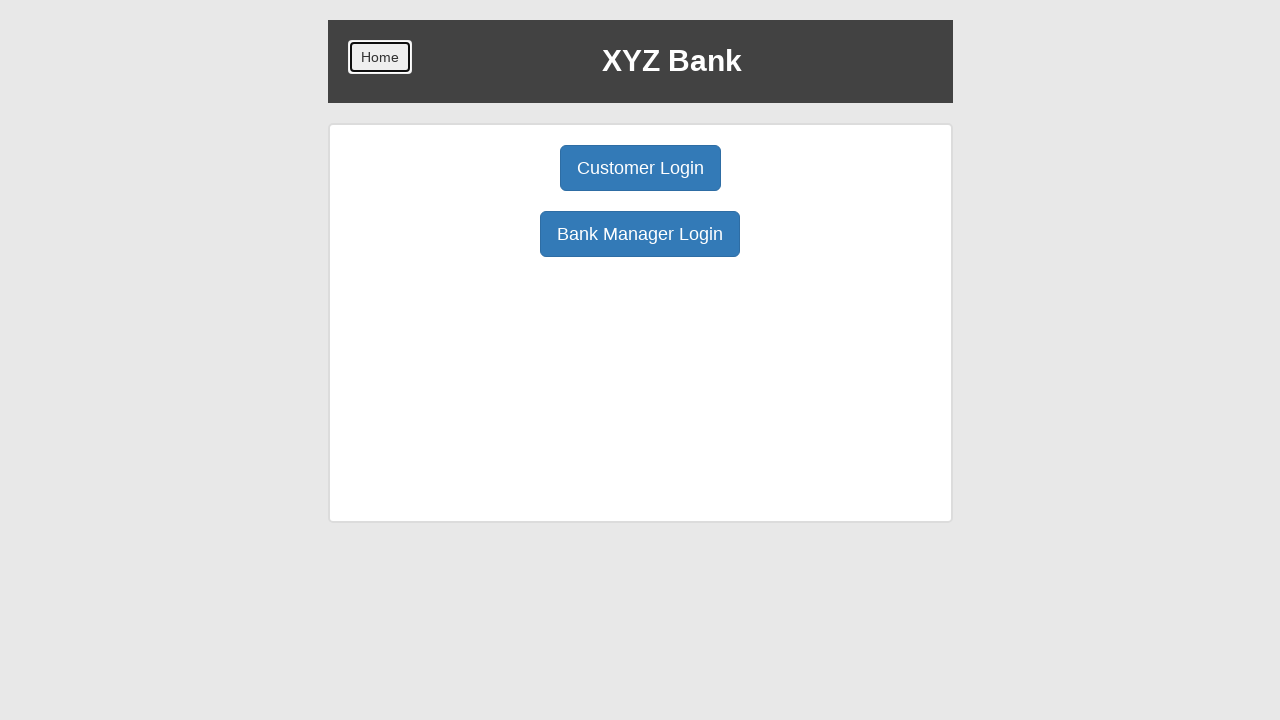